Navigates to the Python.org homepage. This is a minimal test that only loads the page without performing any interactions.

Starting URL: https://python.org/

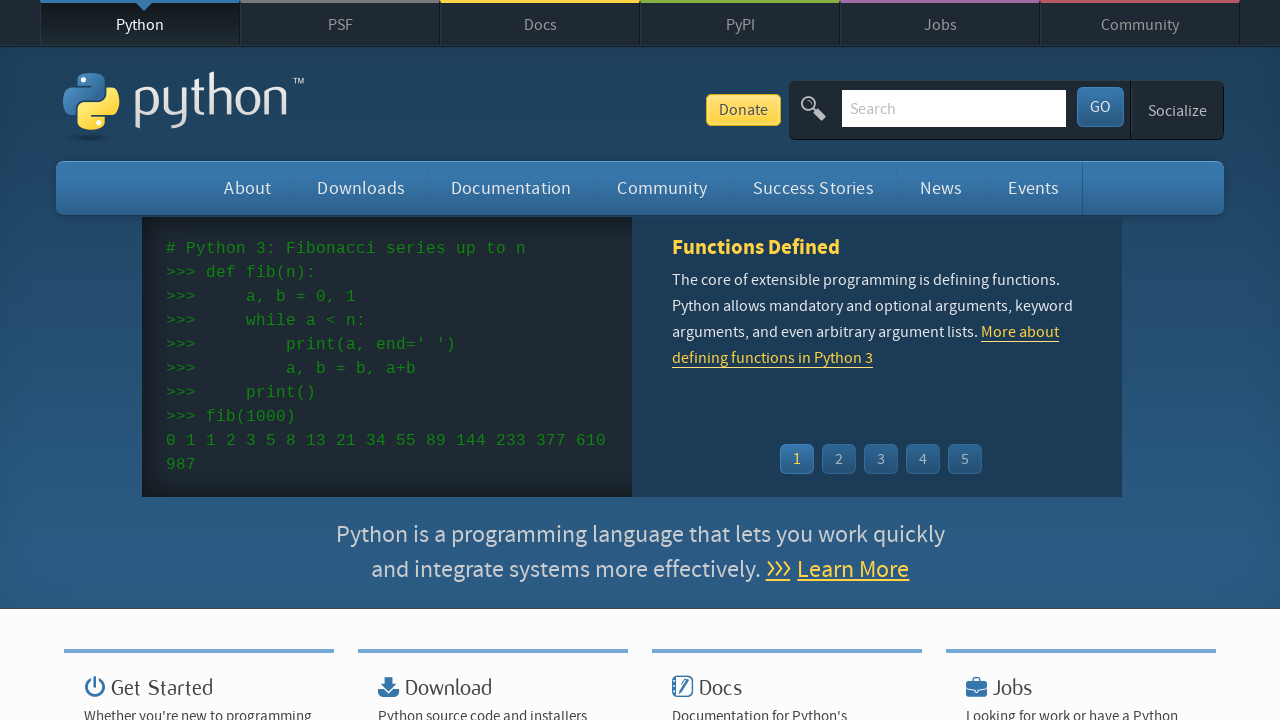

Navigated to Python.org homepage
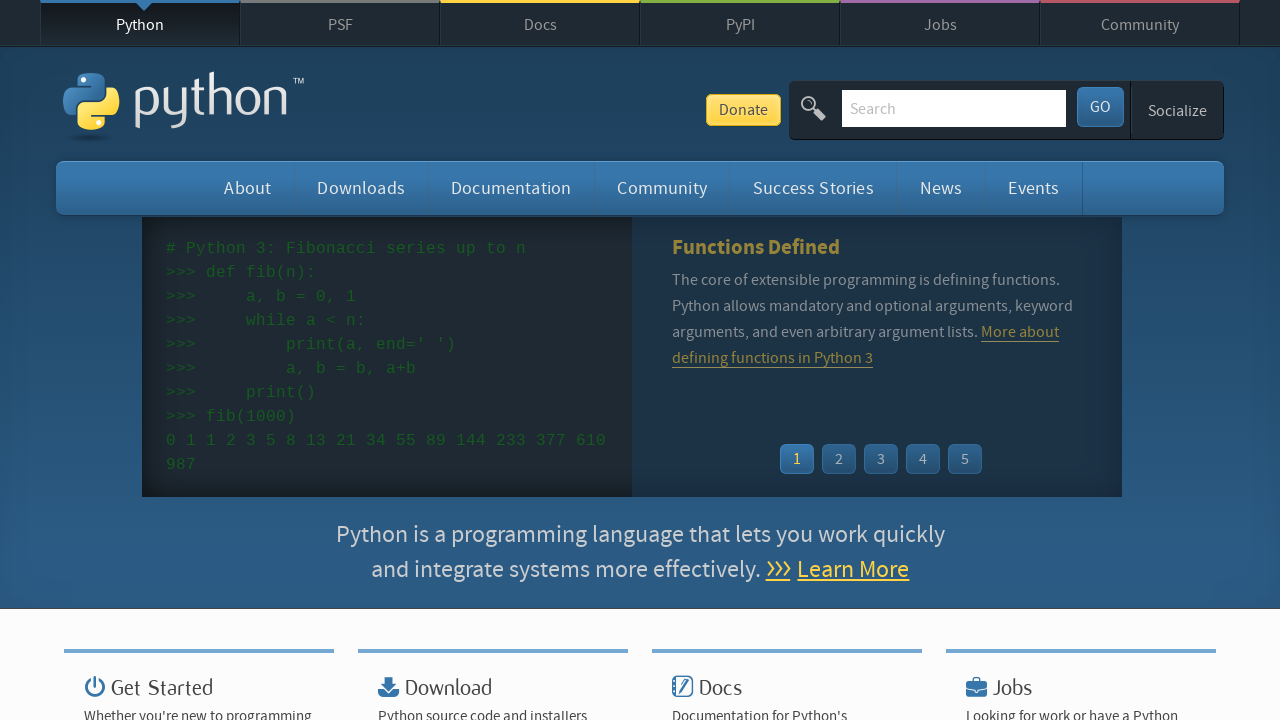

Page fully loaded (DOM content ready)
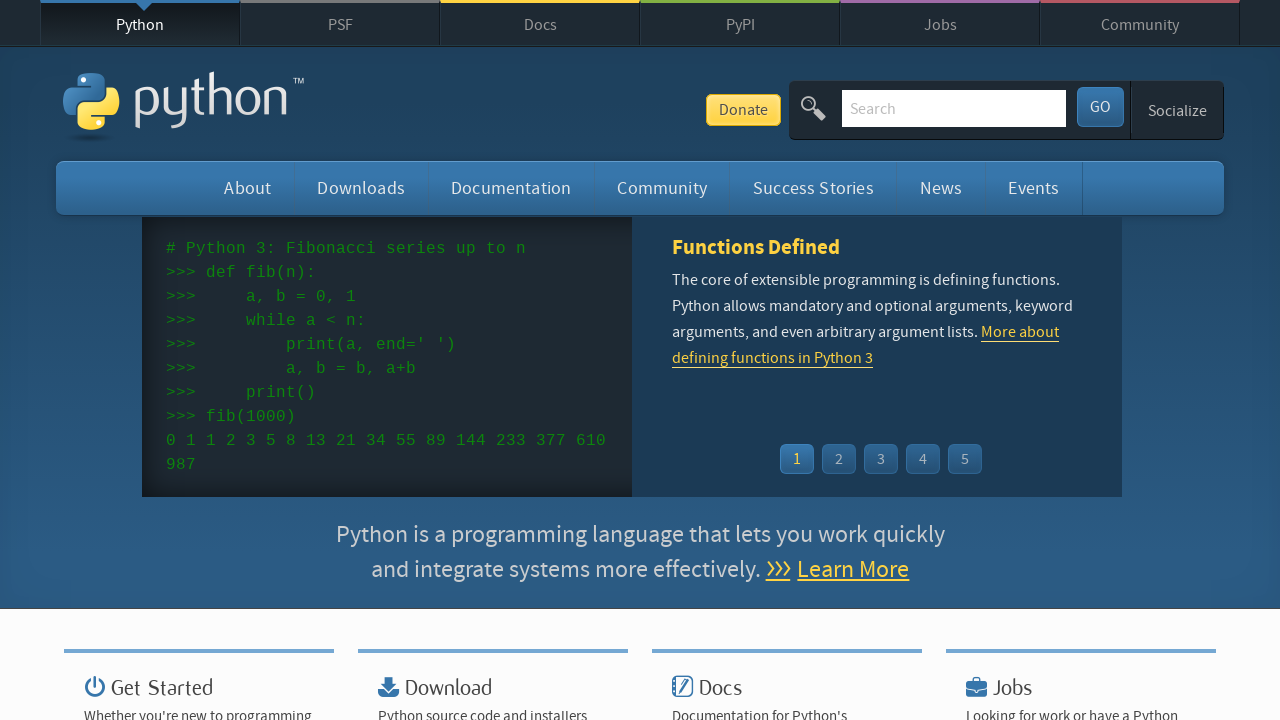

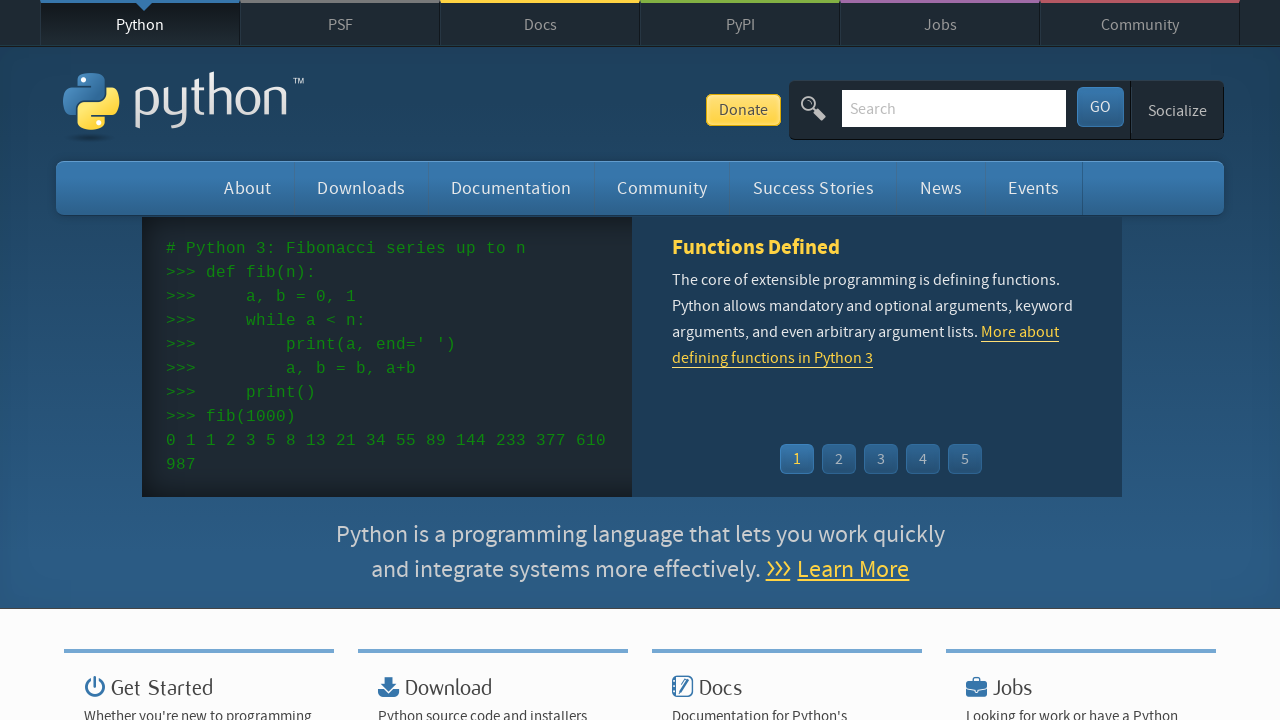